Navigates to an automation practice page, scrolls down to a table section, and interacts with a table to verify its structure and content by checking row and column counts.

Starting URL: https://rahulshettyacademy.com/AutomationPractice/

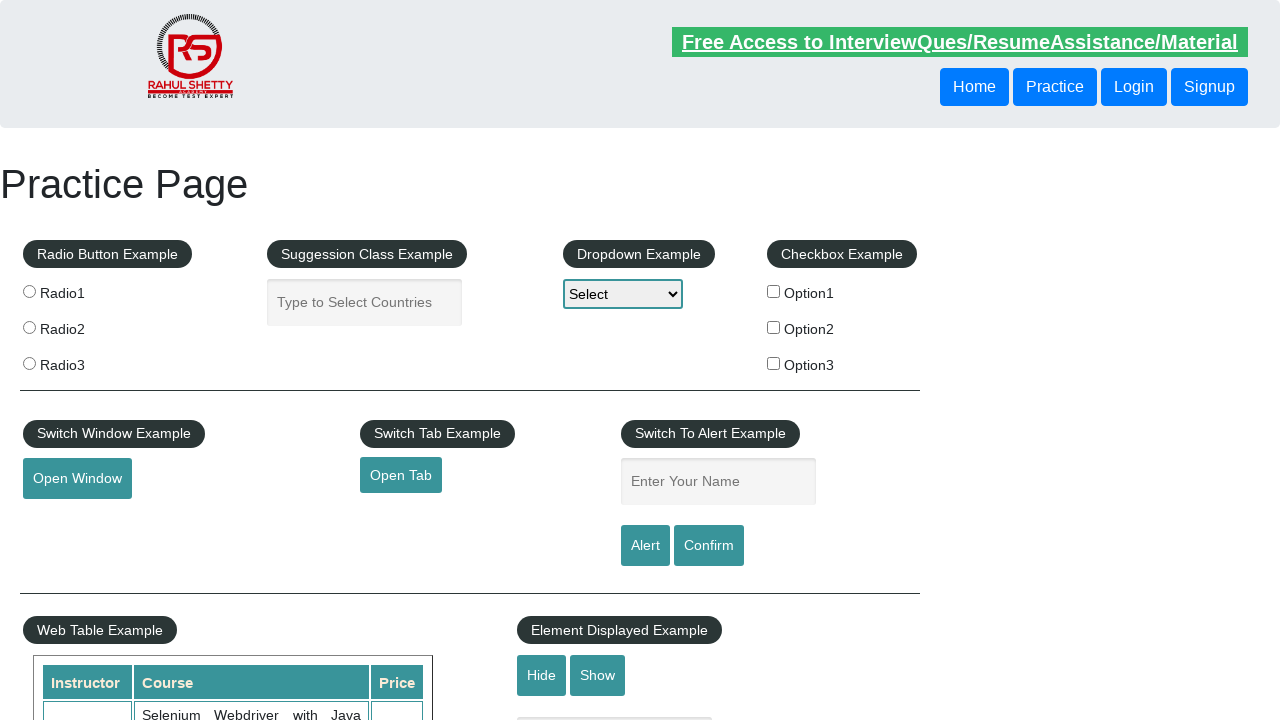

Scrolled down 600 pixels to reveal table section
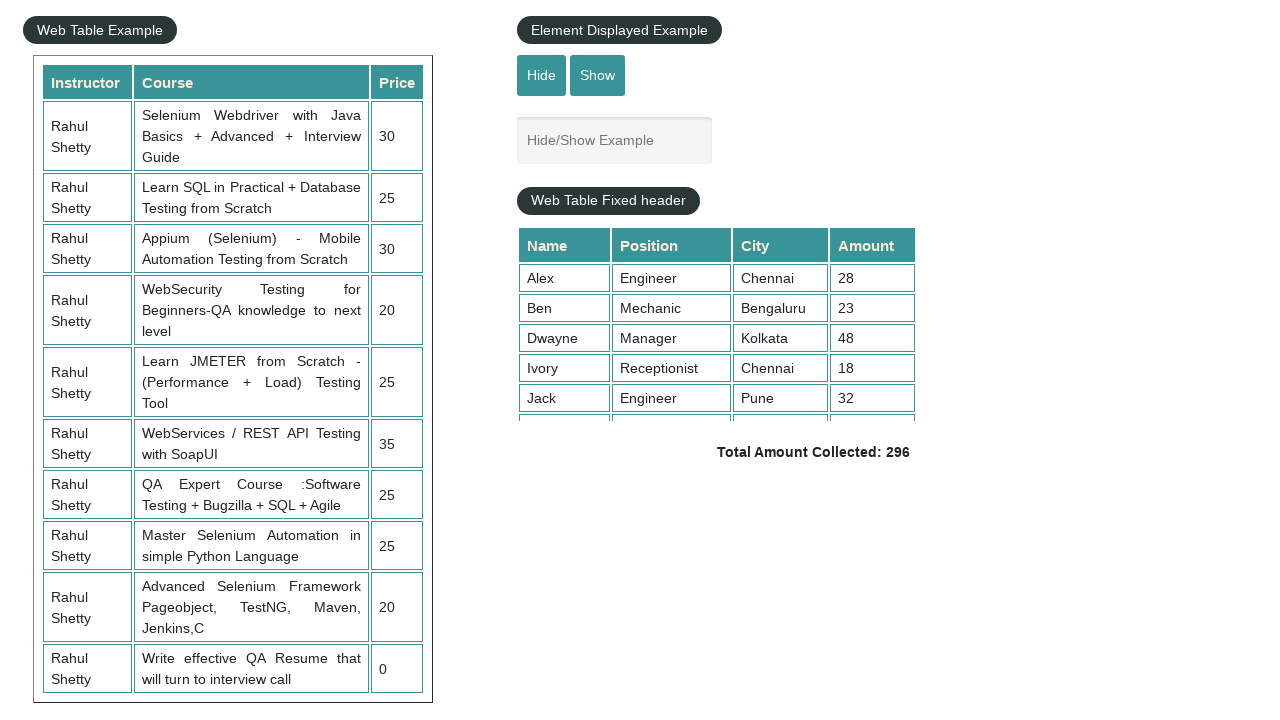

Table container loaded and is visible
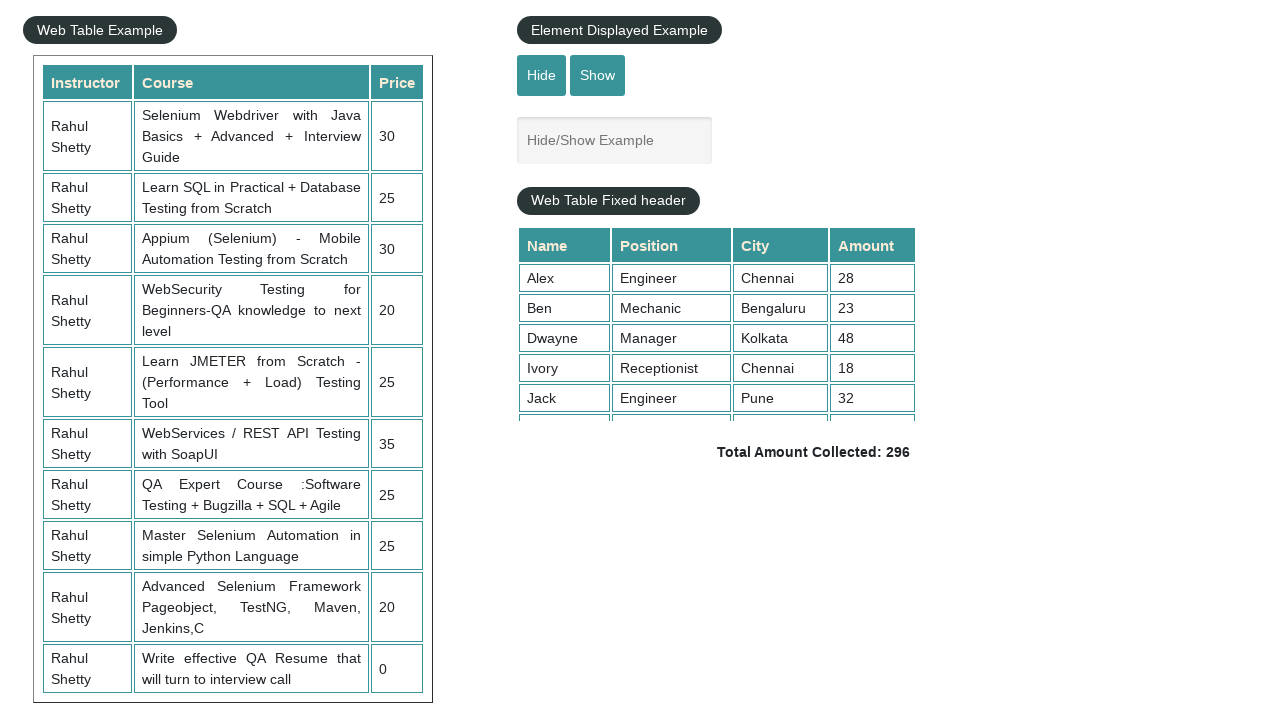

Table rows are present in the DOM
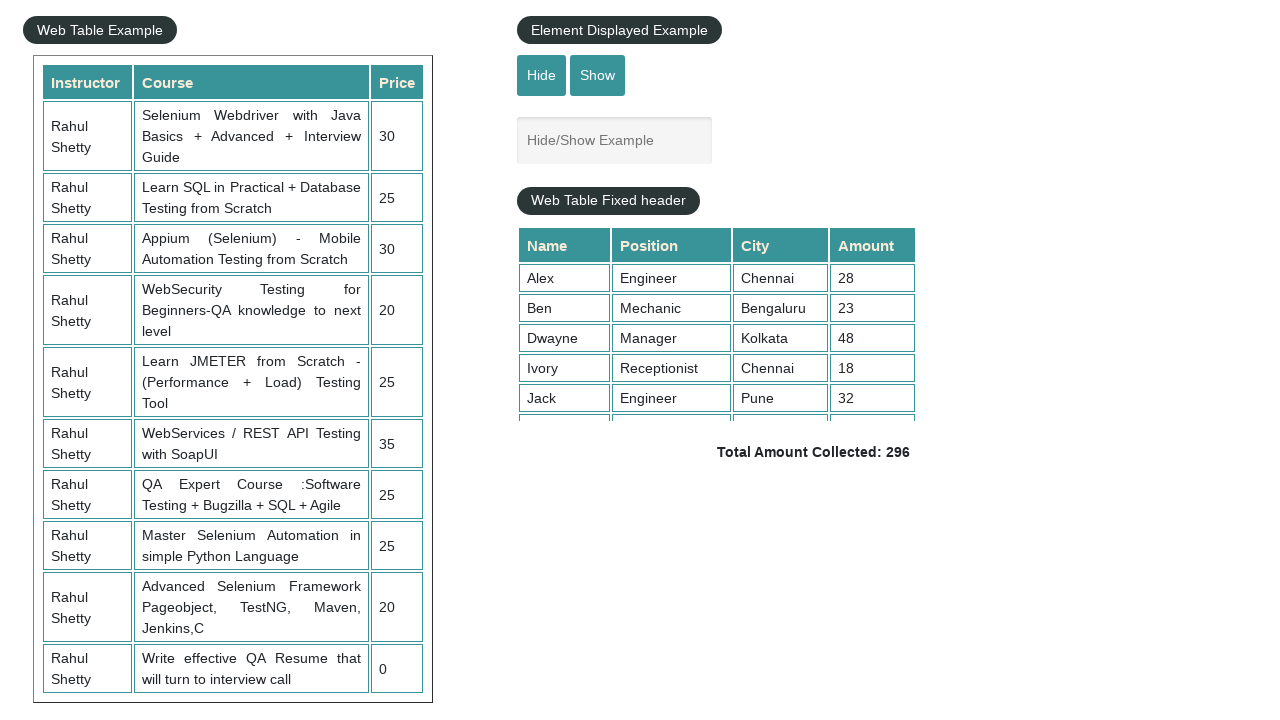

Table headers are present and loaded
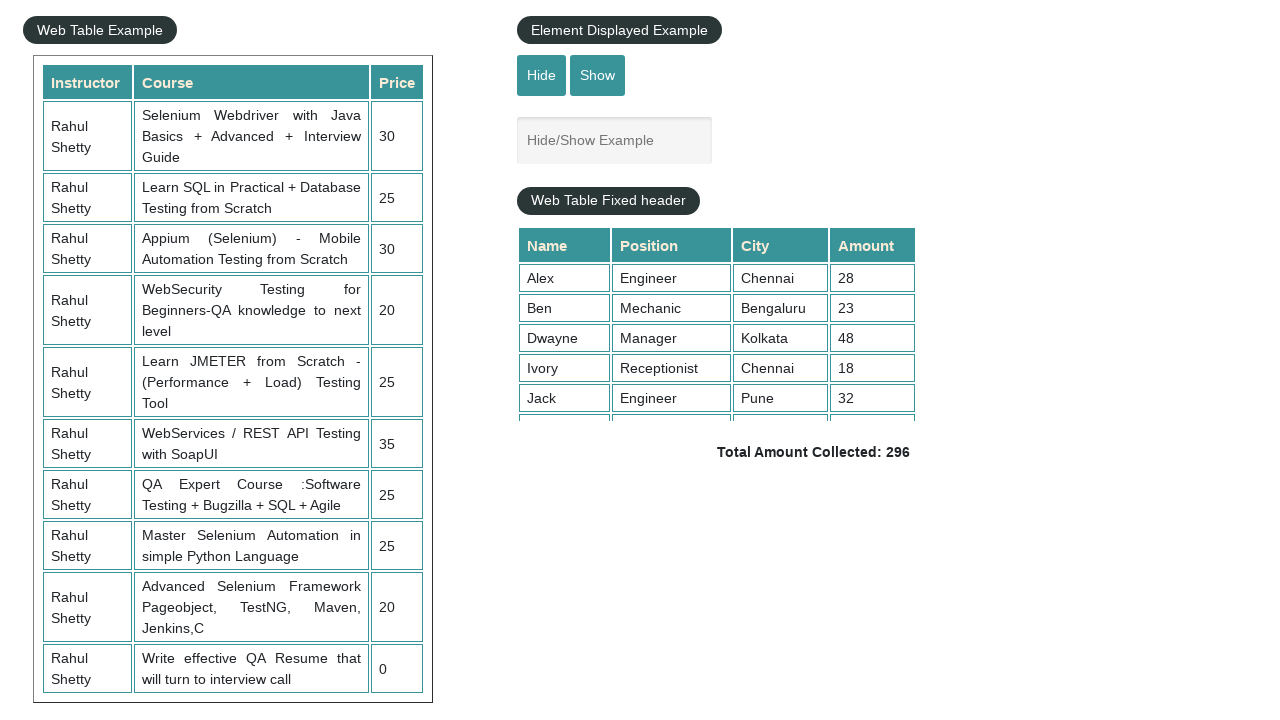

Third row table data cells verified and accessible
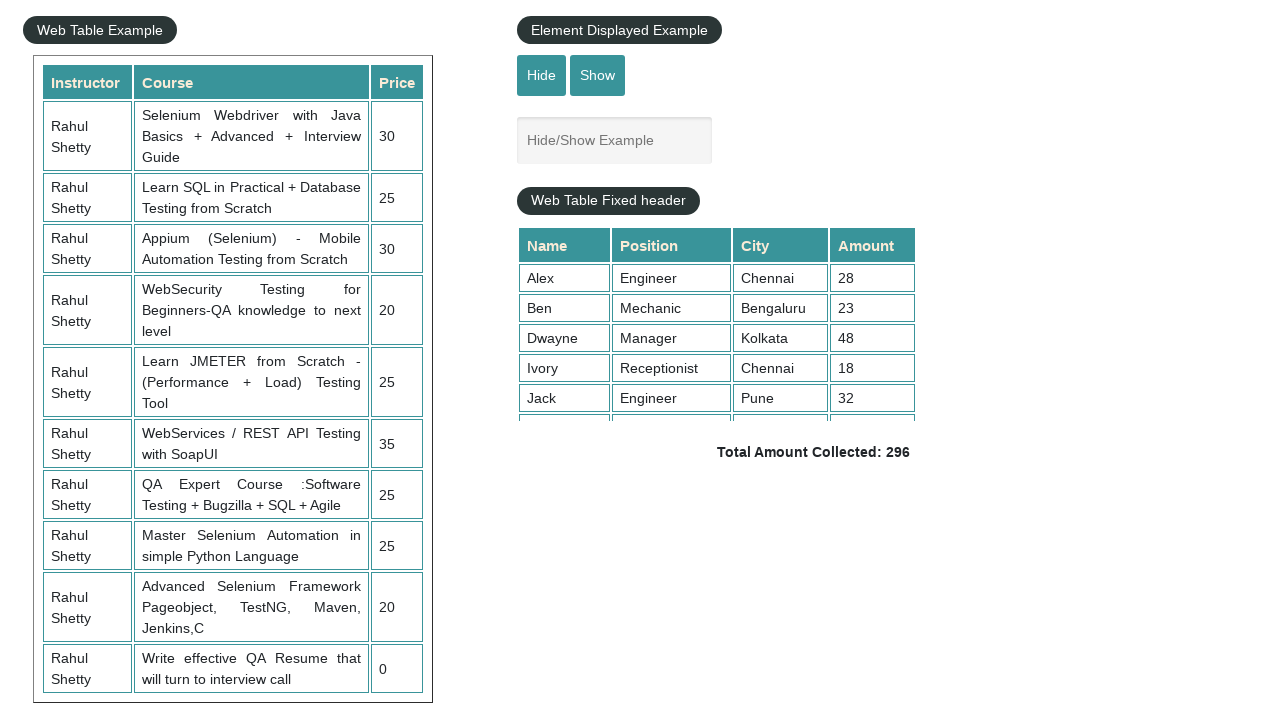

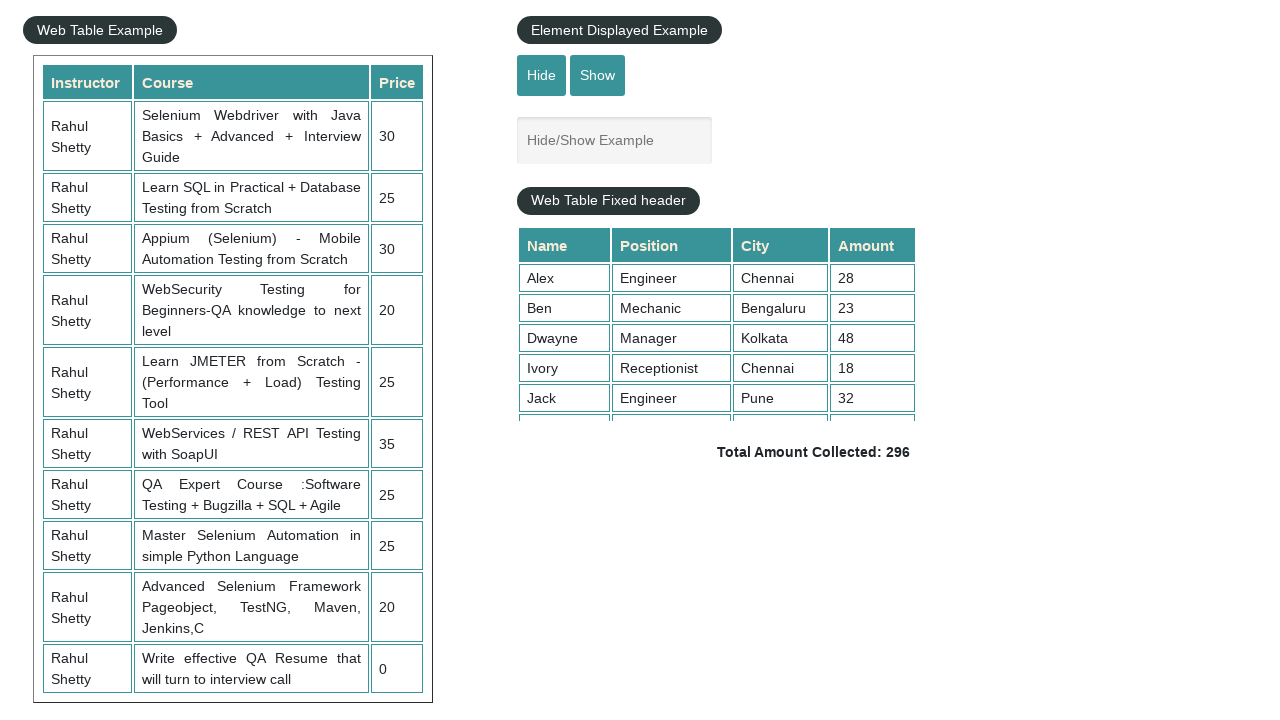